Navigates to calculator.net and triggers the print dialog using keyboard shortcuts Ctrl+P

Starting URL: https://www.calculator.net/

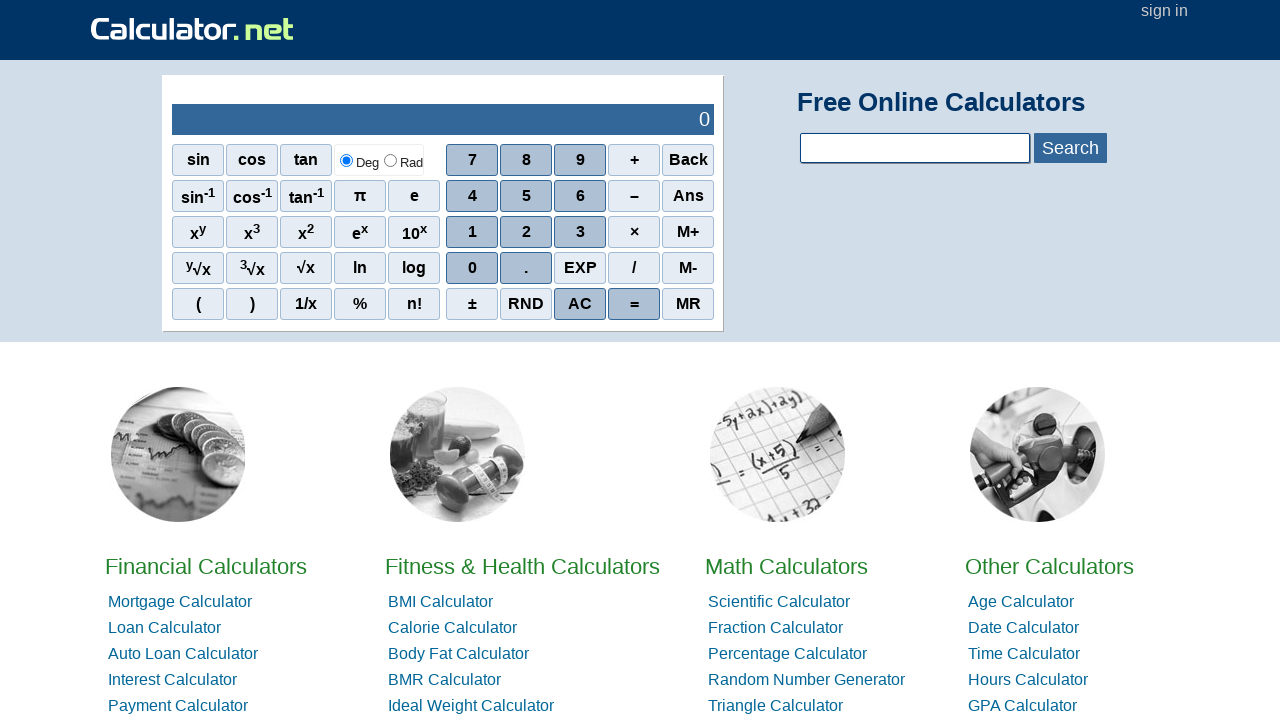

Navigated to calculator.net
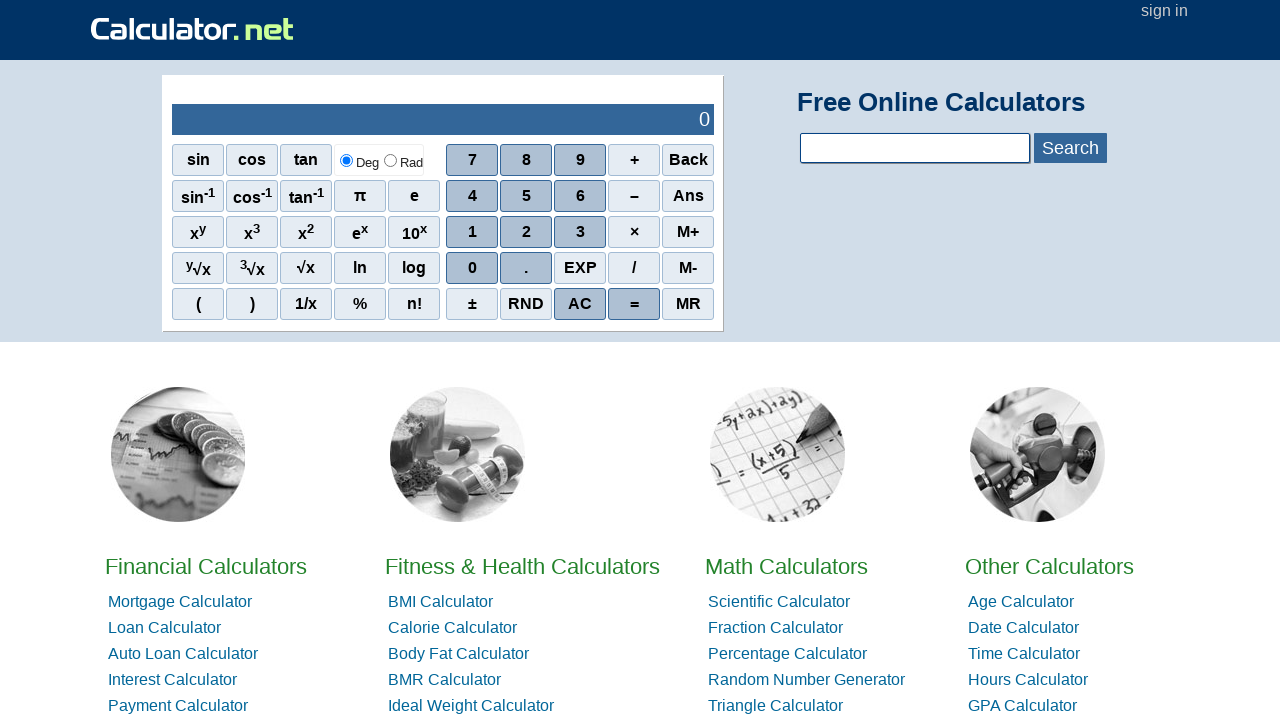

Triggered print dialog using Ctrl+P keyboard shortcut
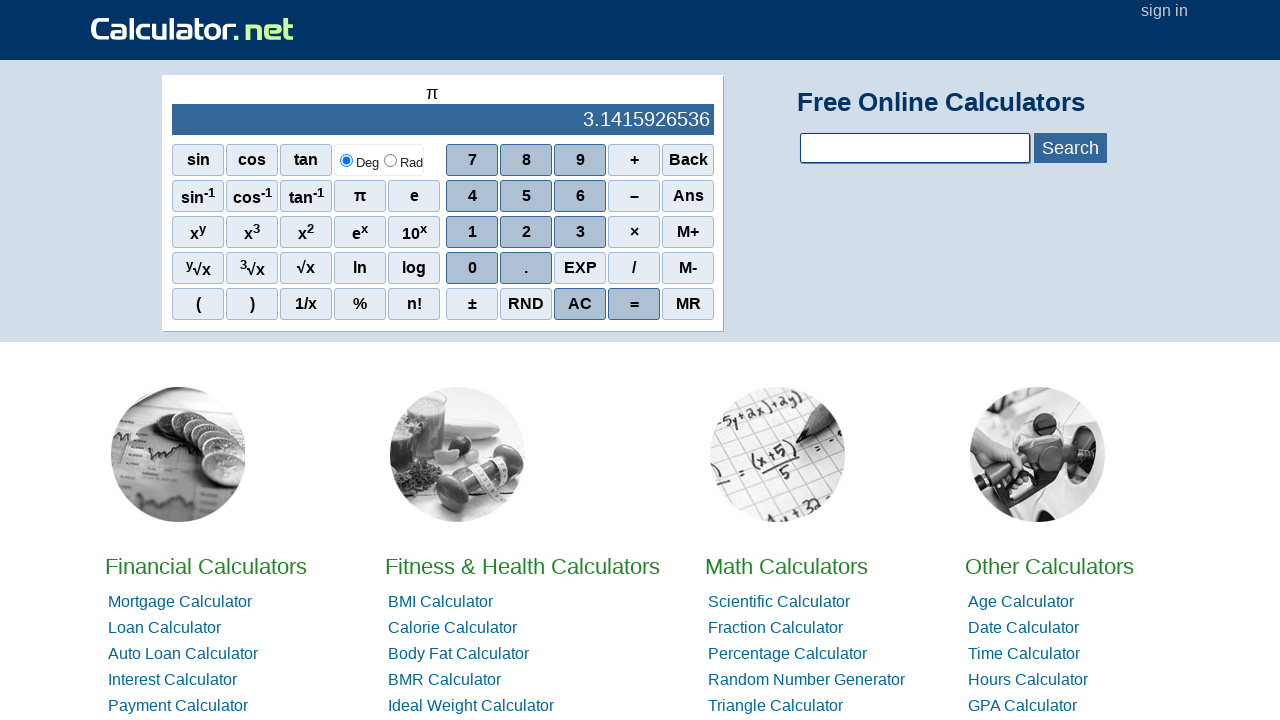

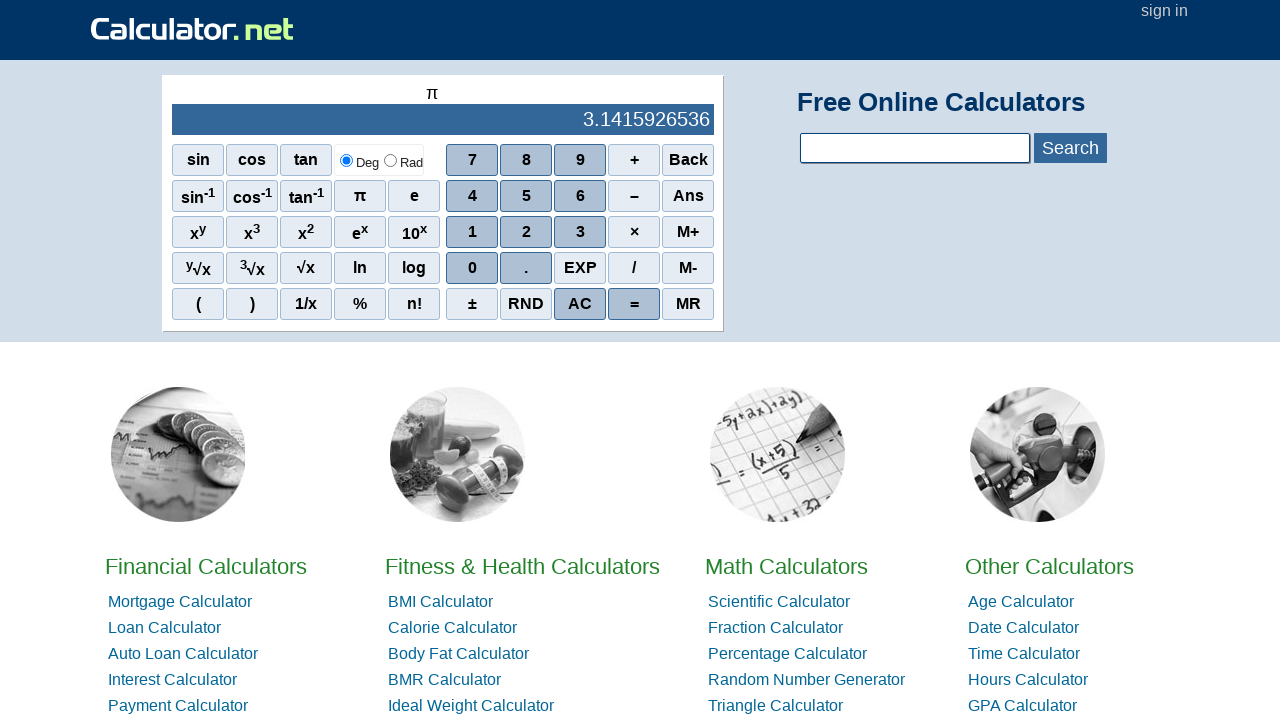